Tests dynamic loading functionality by navigating to a page with hidden elements, triggering the loading process, and waiting for content to become visible

Starting URL: https://the-internet.herokuapp.com/

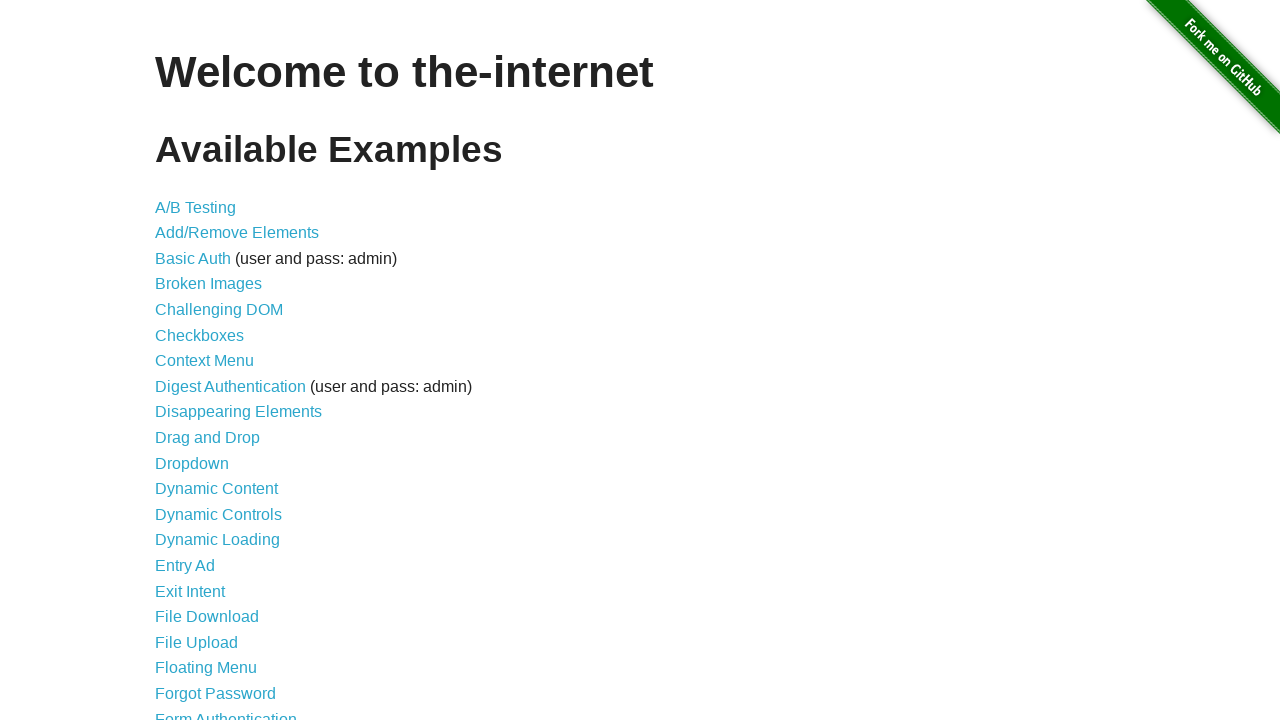

Clicked on Dynamic Loading link at (218, 540) on text='Dynamic Loading'
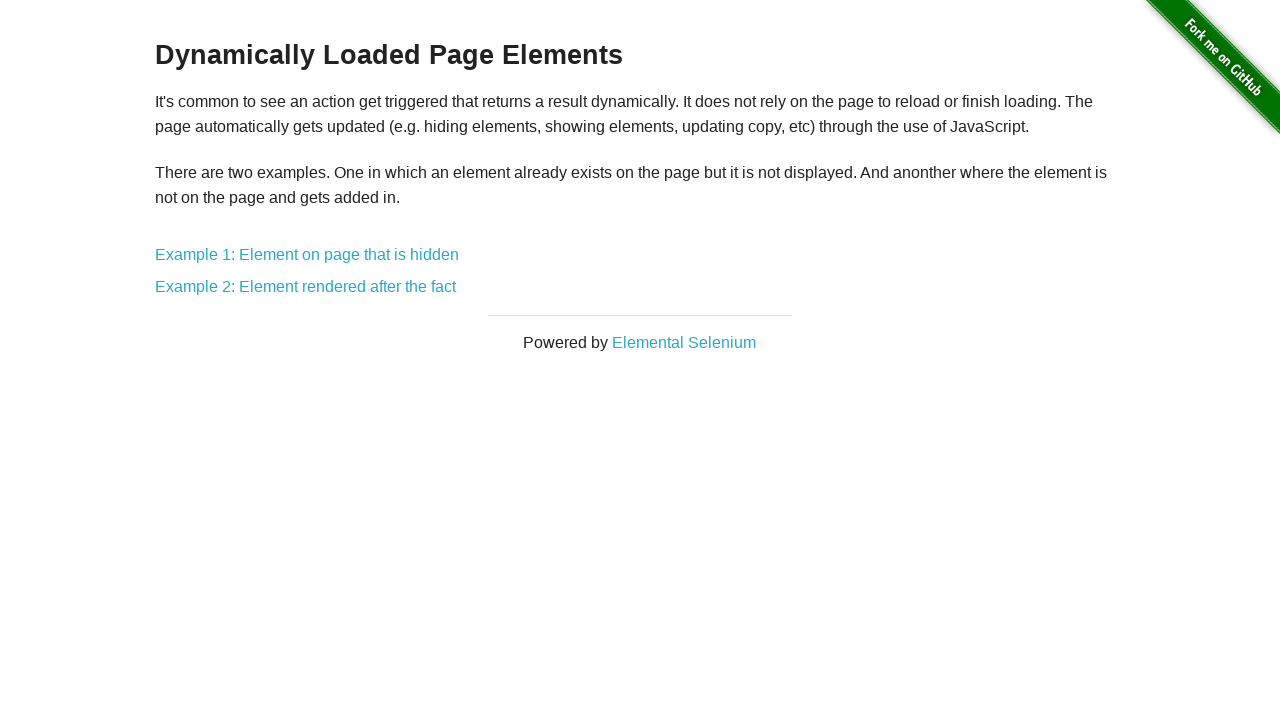

Clicked on Example 1: Element on page that is hidden link at (307, 255) on text='Example 1: Element on page that is hidden'
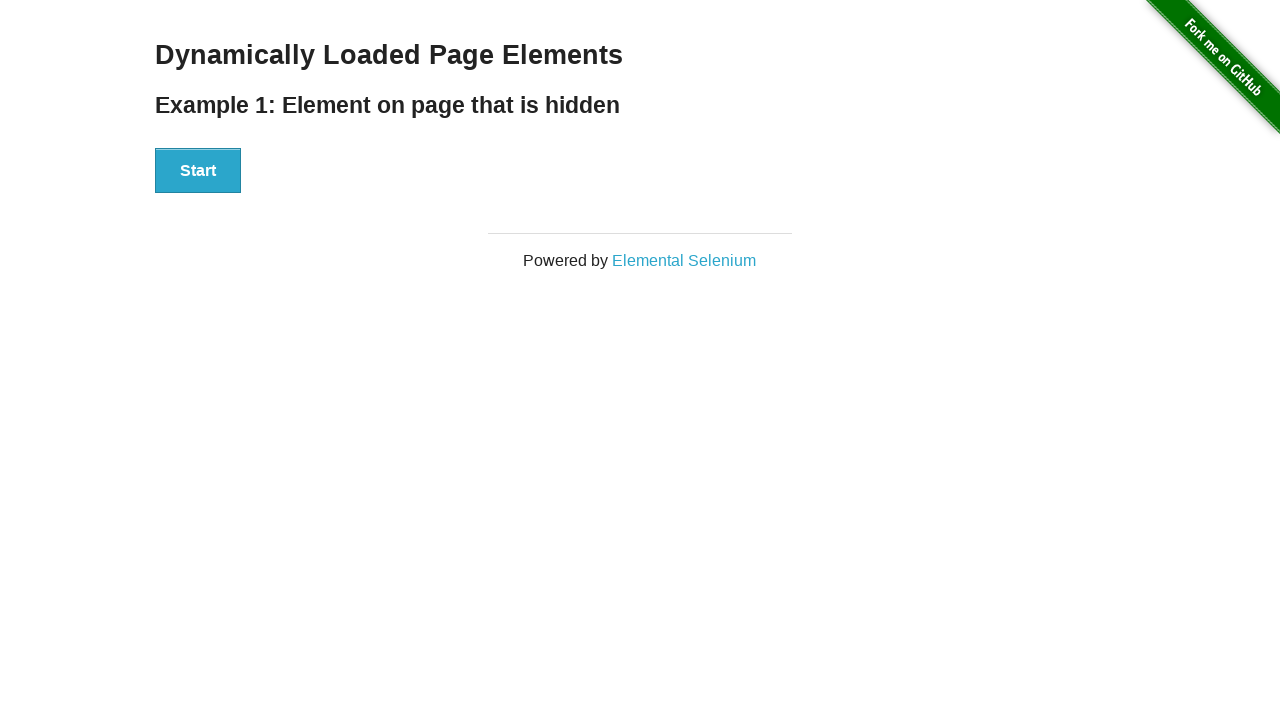

Clicked Start button to trigger loading process at (198, 171) on button:has-text('Start')
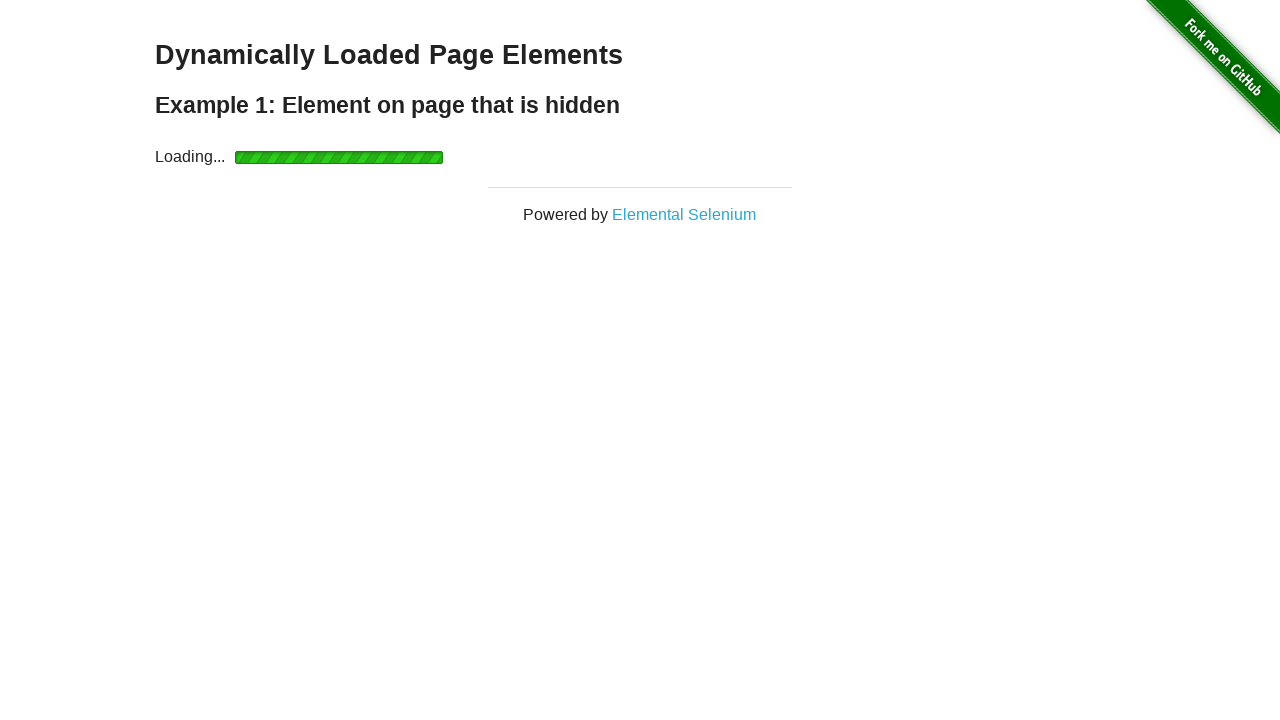

Waited for hidden content to become visible after loading completes
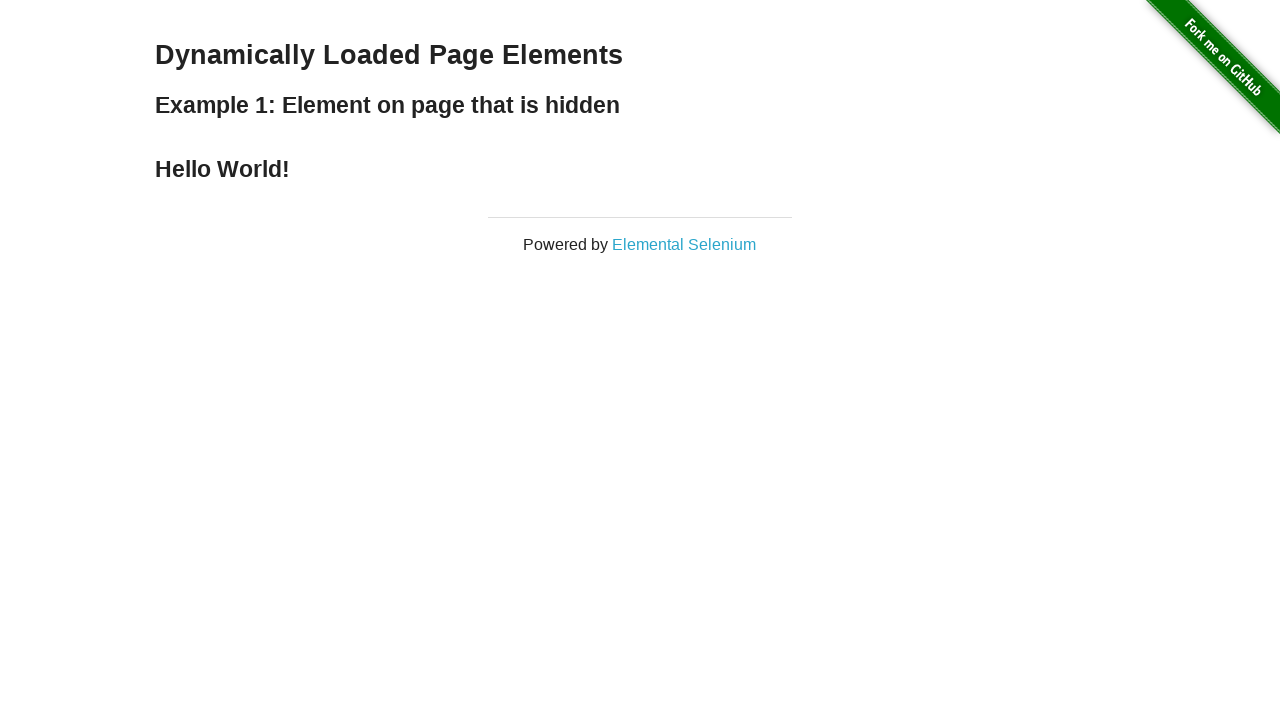

Verified loaded content is present and displayed text content
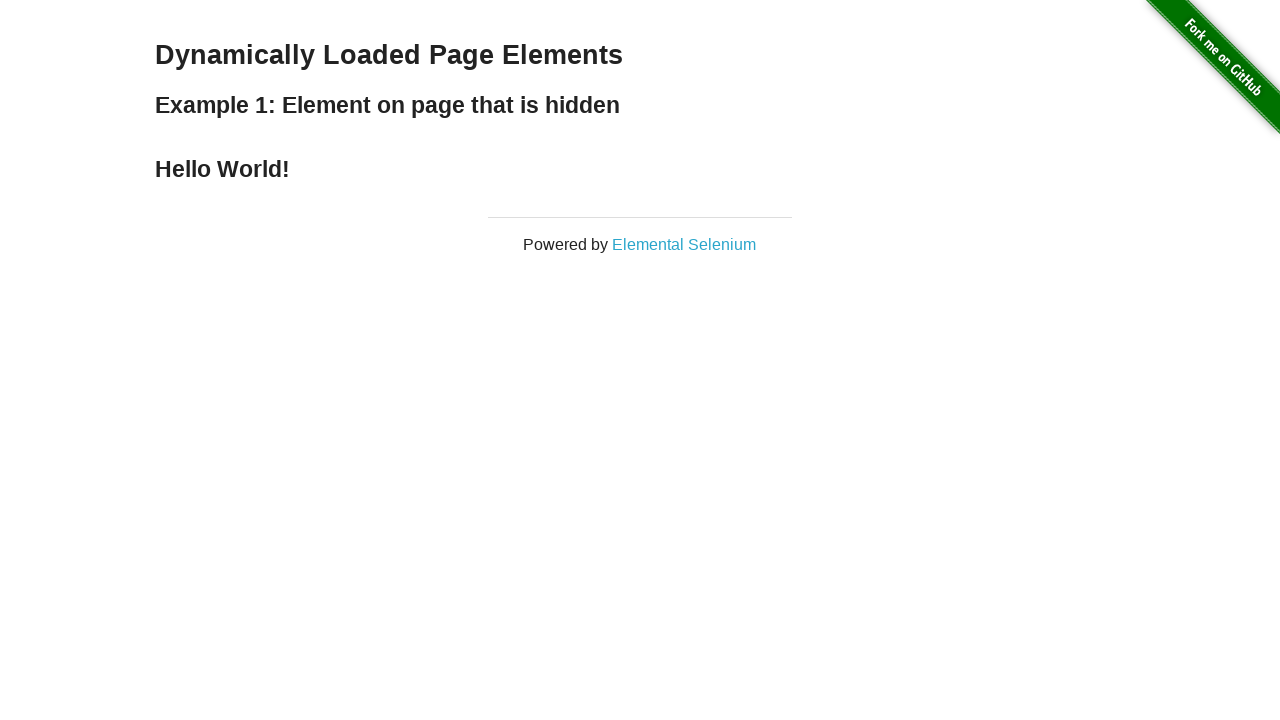

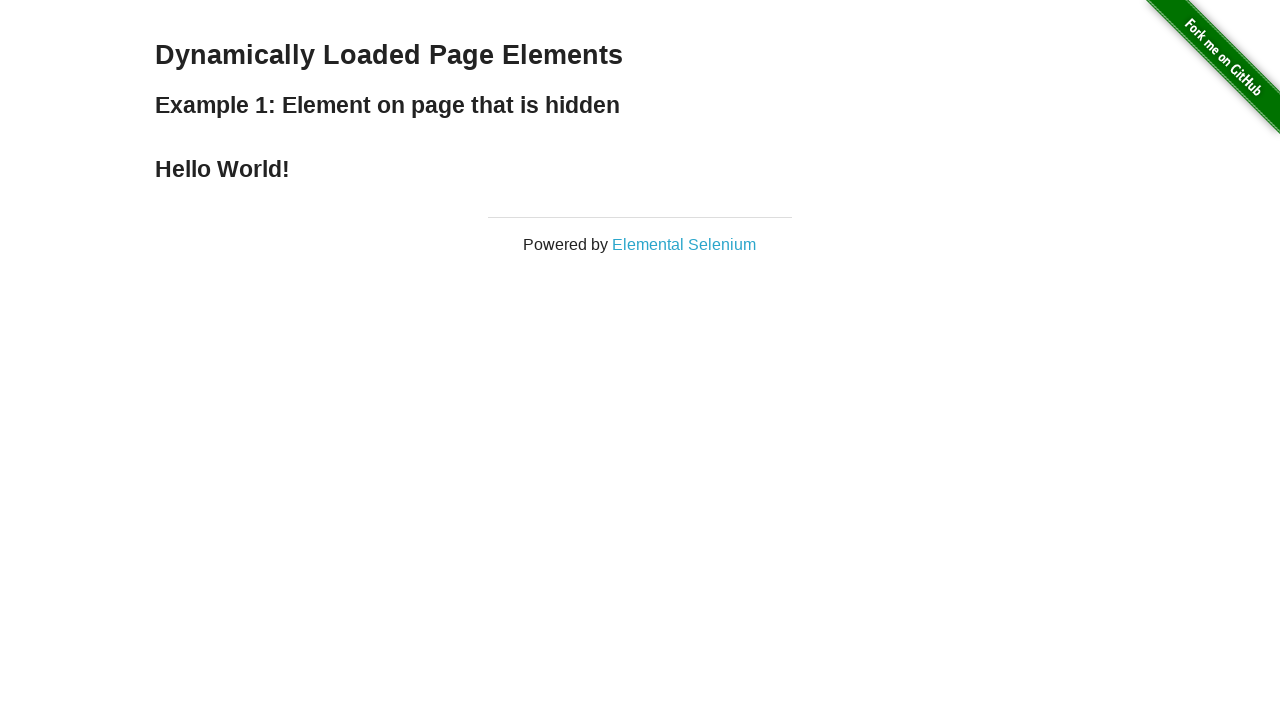